Tests the text box form on DemoQA by filling in Full Name, Email, Current Address, and Permanent Address fields, submitting the form, and verifying the submitted data is displayed correctly.

Starting URL: http://demoqa.com/text-box

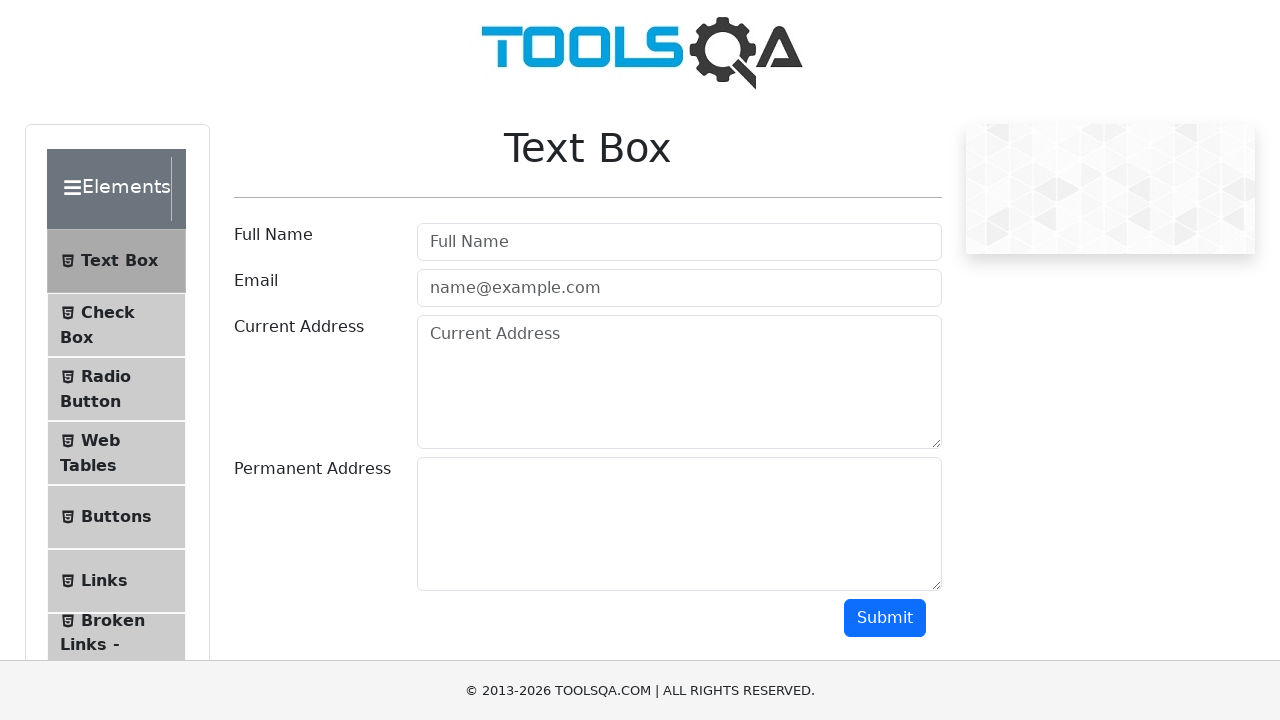

Filled Full Name field with 'Automation' on [placeholder='Full Name']
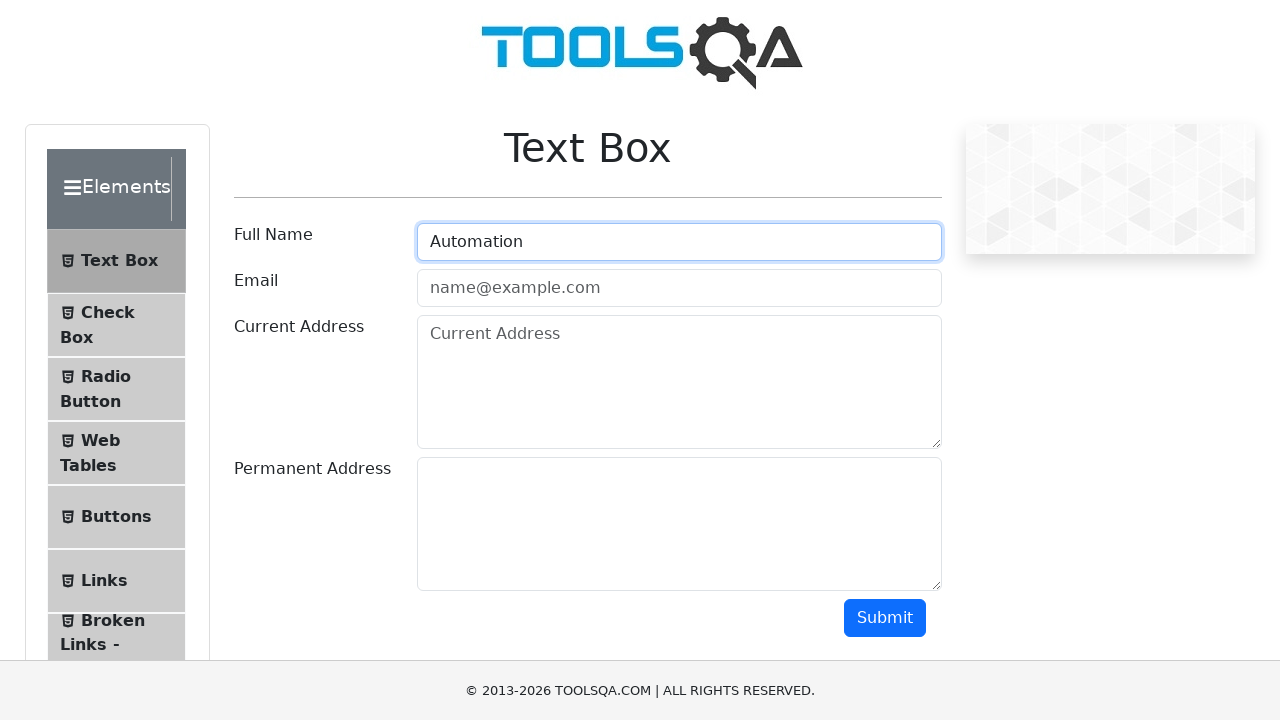

Filled Email field with 'Testing@gmail.com' on #userEmail
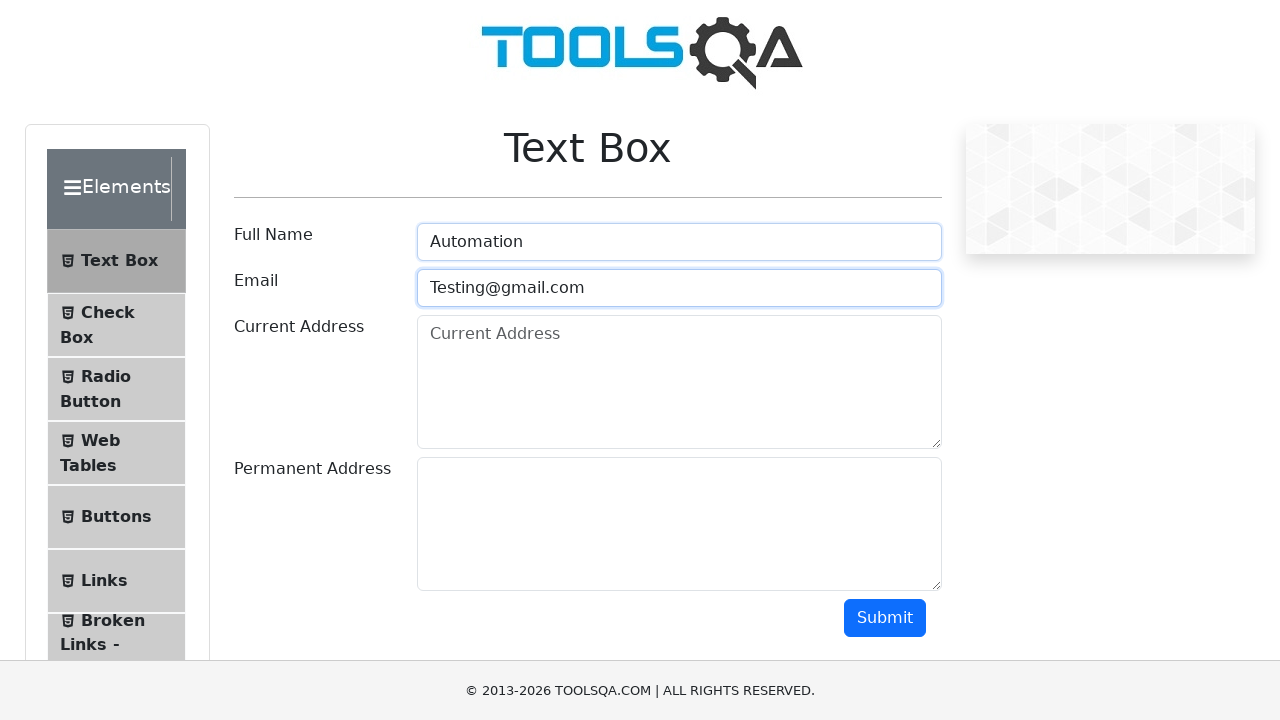

Filled Current Address field with 'Testing Current Address' on #currentAddress
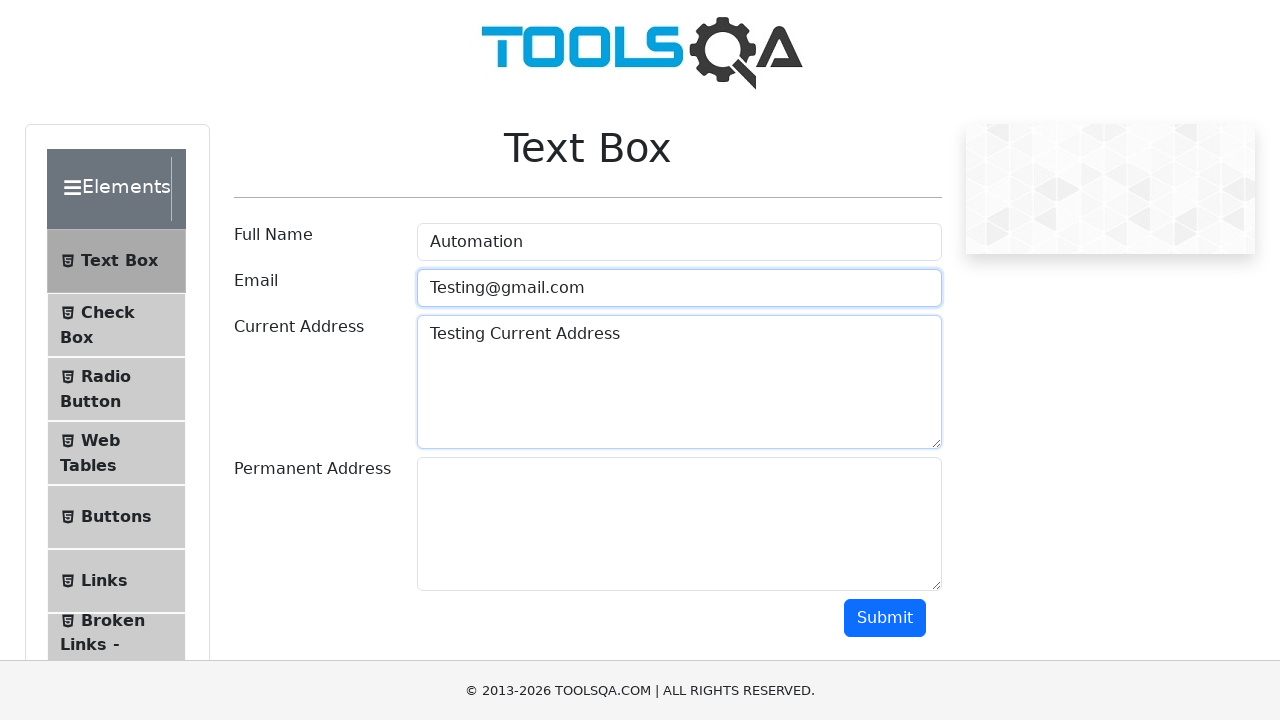

Filled Permanent Address field with 'Testing Permanent Address' on #permanentAddress
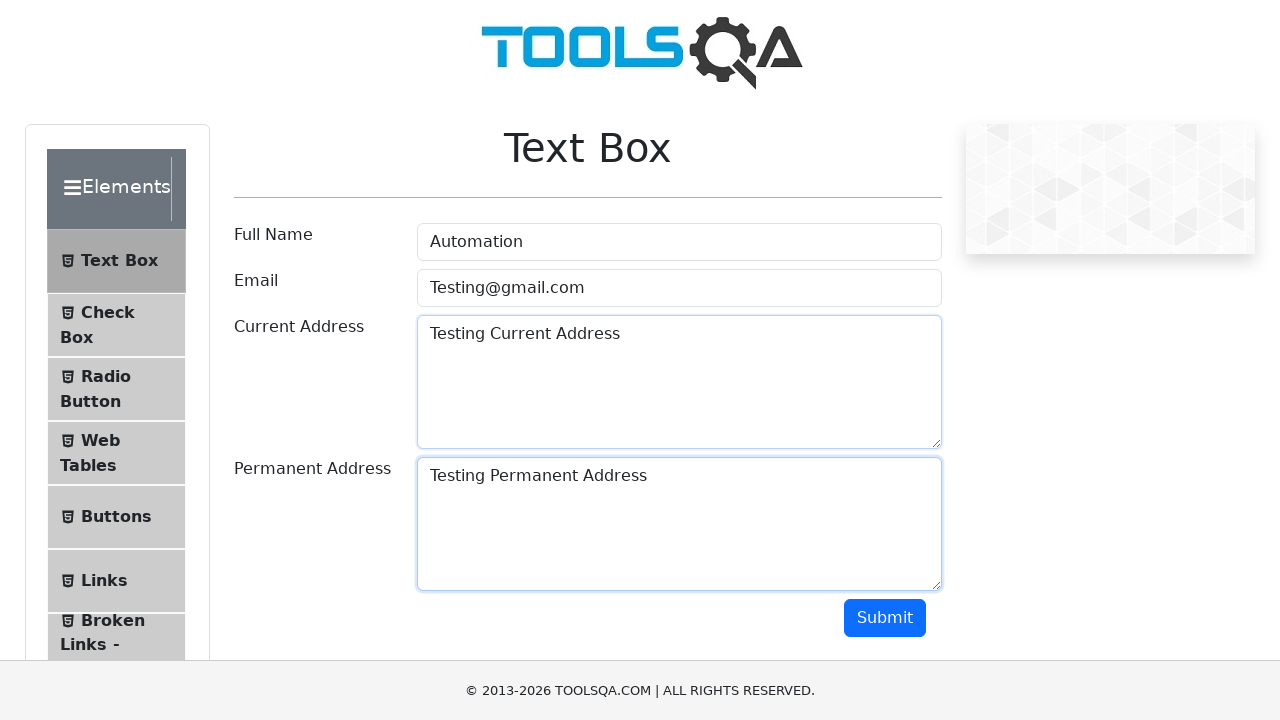

Clicked Submit button to submit the form at (885, 618) on #submit
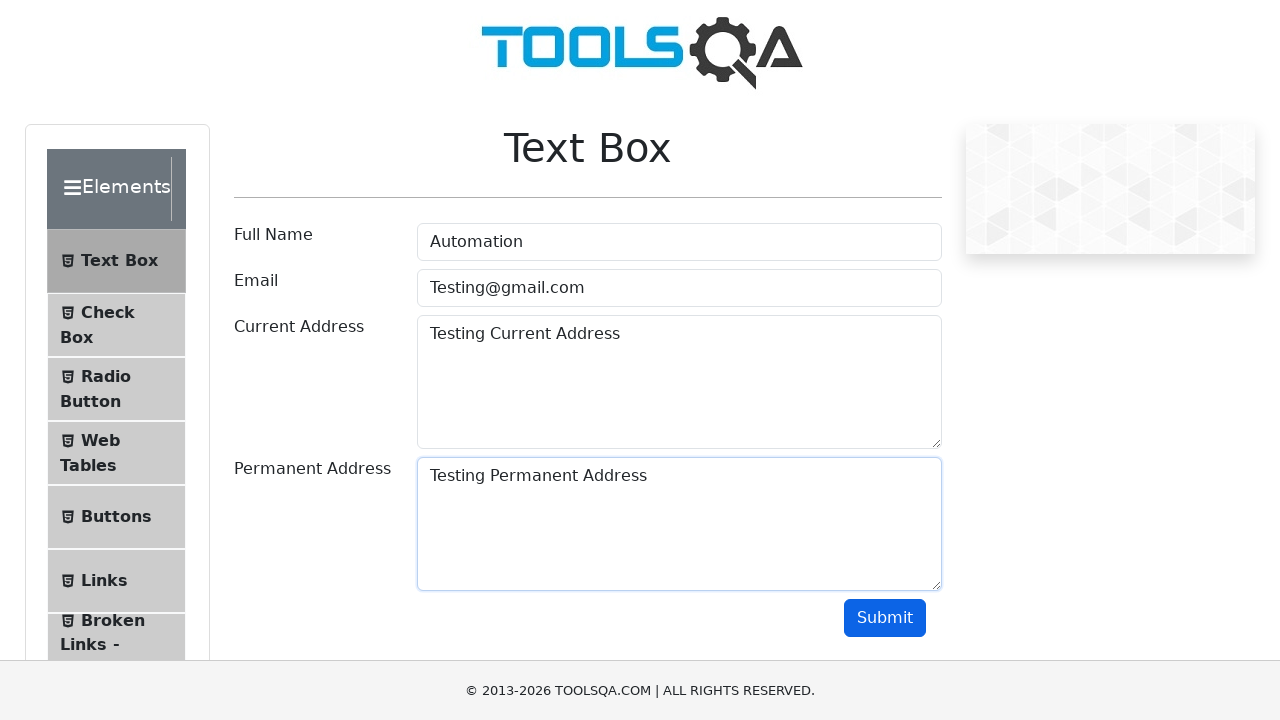

Waited for Full Name output element to appear
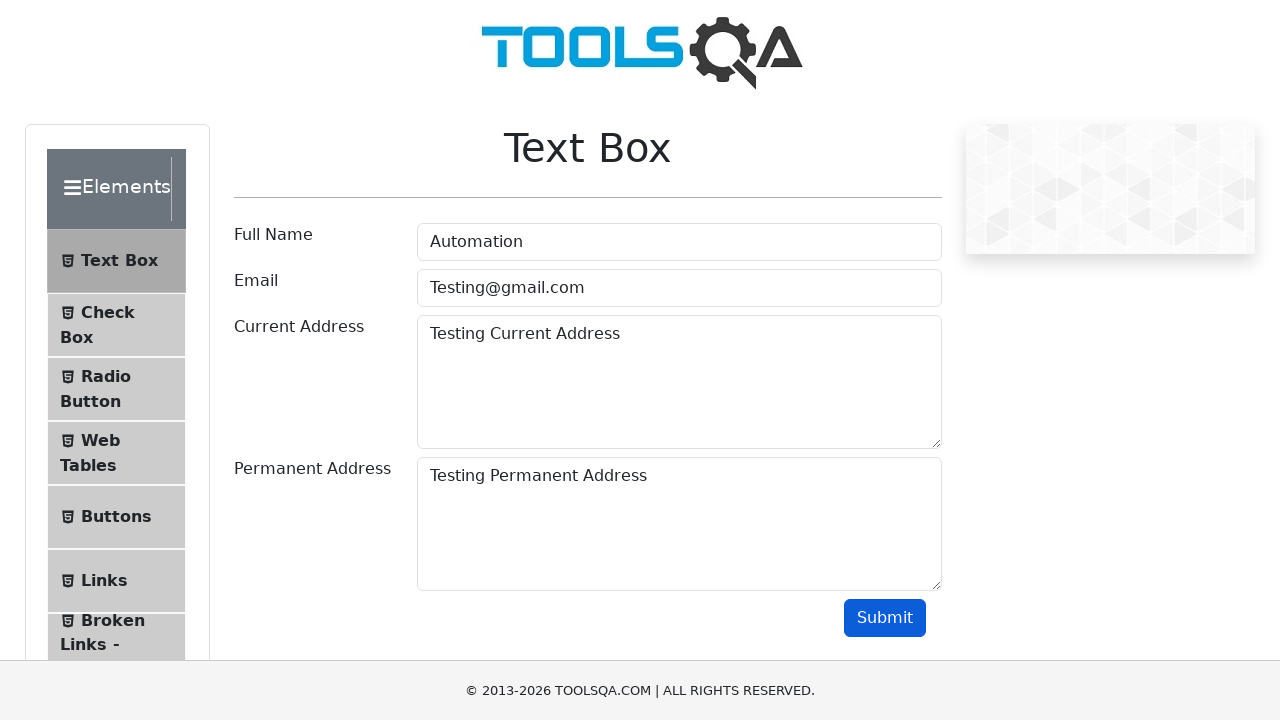

Waited for Email output element to appear
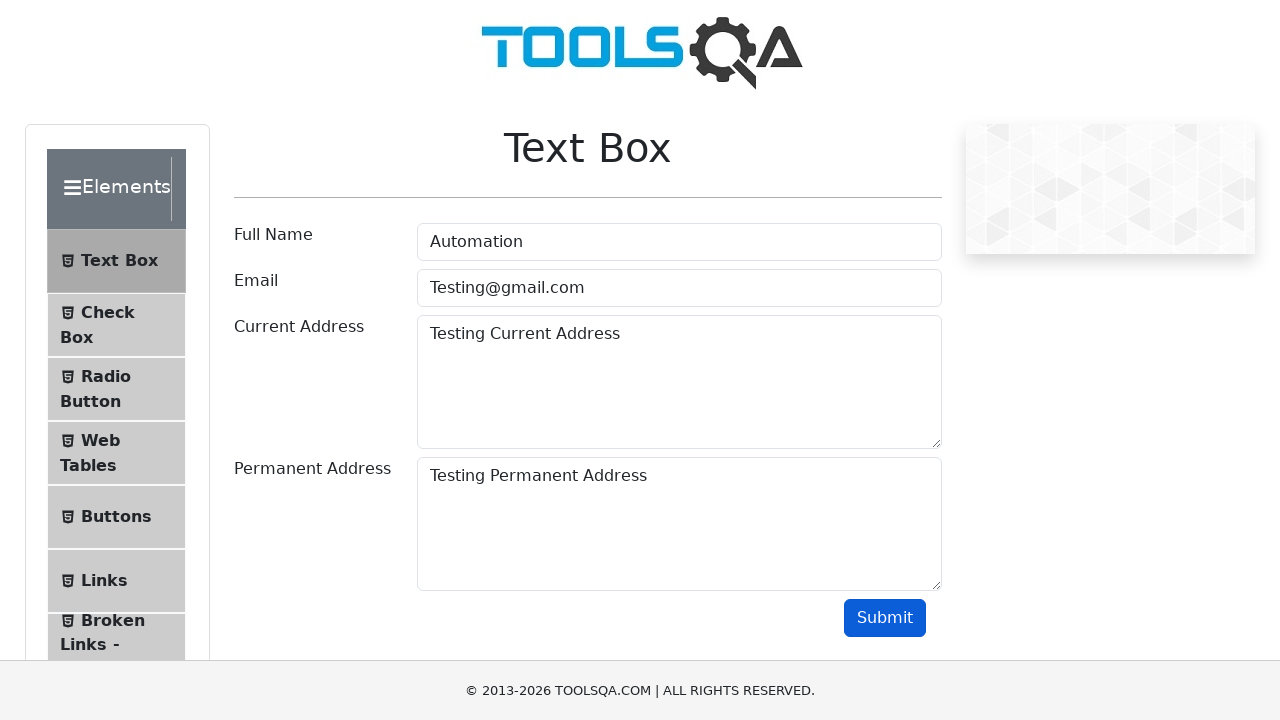

Verified Full Name output contains 'Automation'
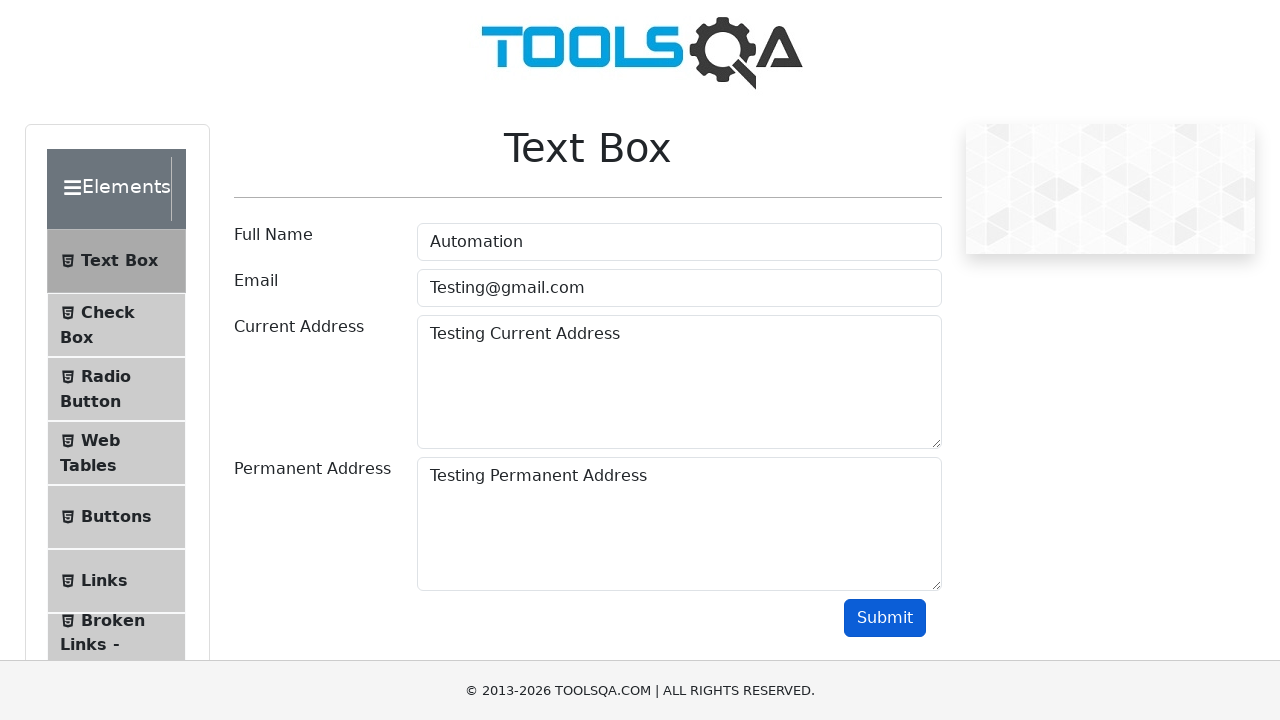

Verified Email output contains 'Testing'
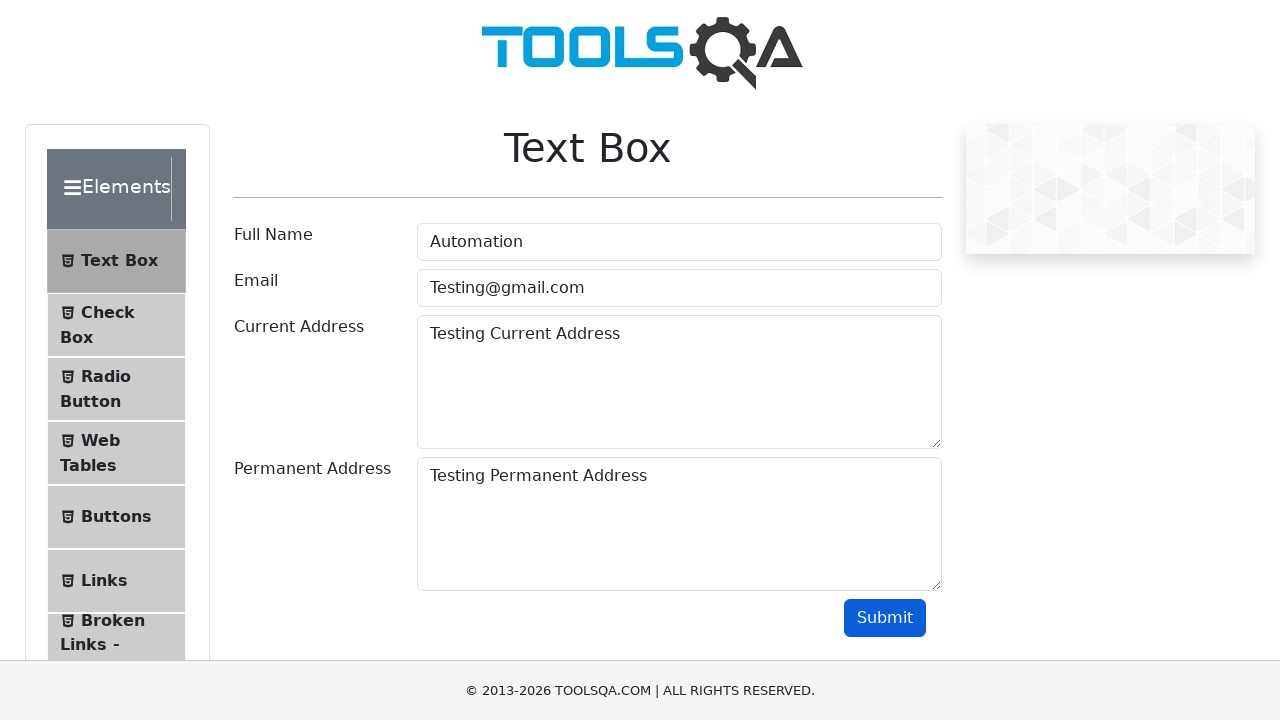

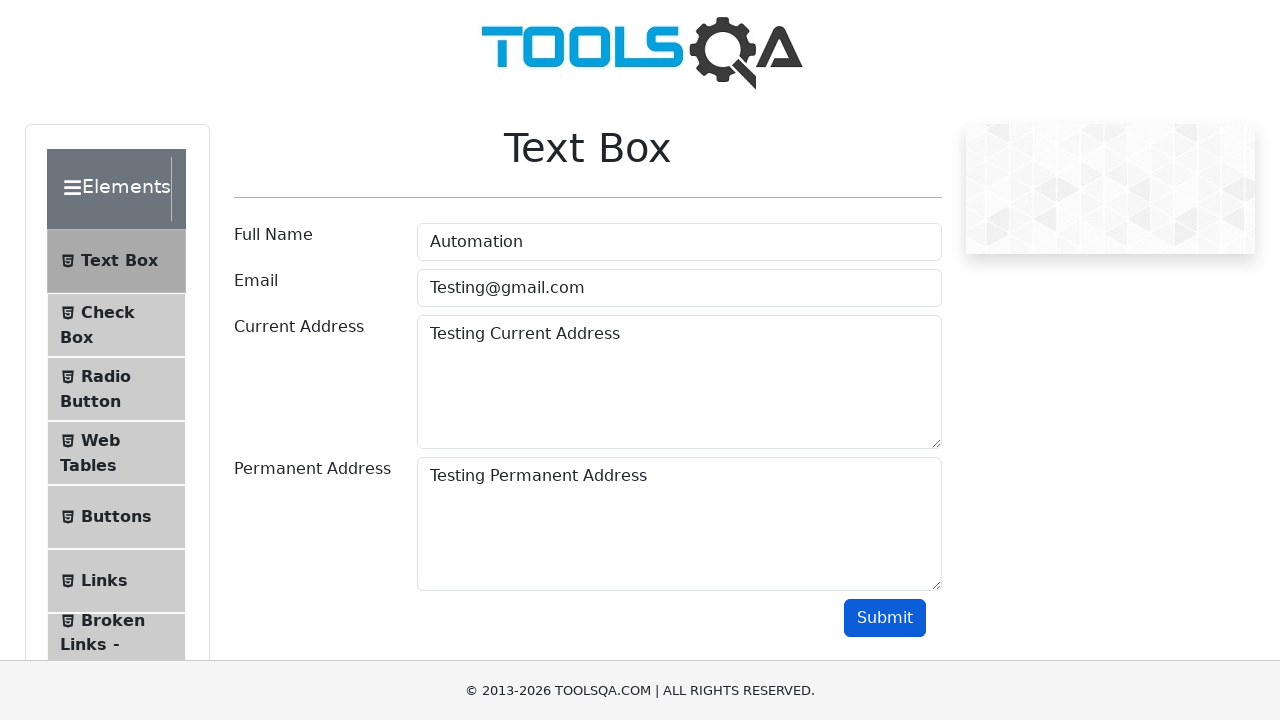